Tests dynamic content page by verifying content rows are displayed and clicking the static content link

Starting URL: http://the-internet.herokuapp.com/dynamic_content

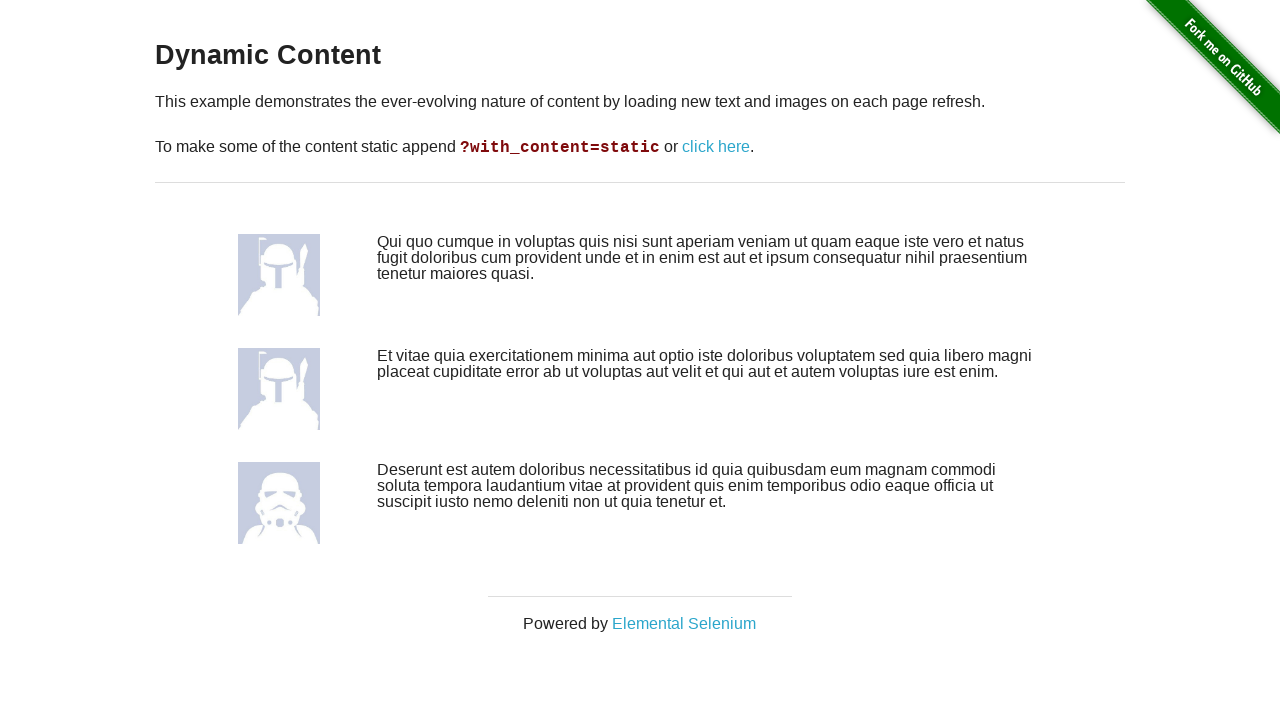

Waited for main content container to load
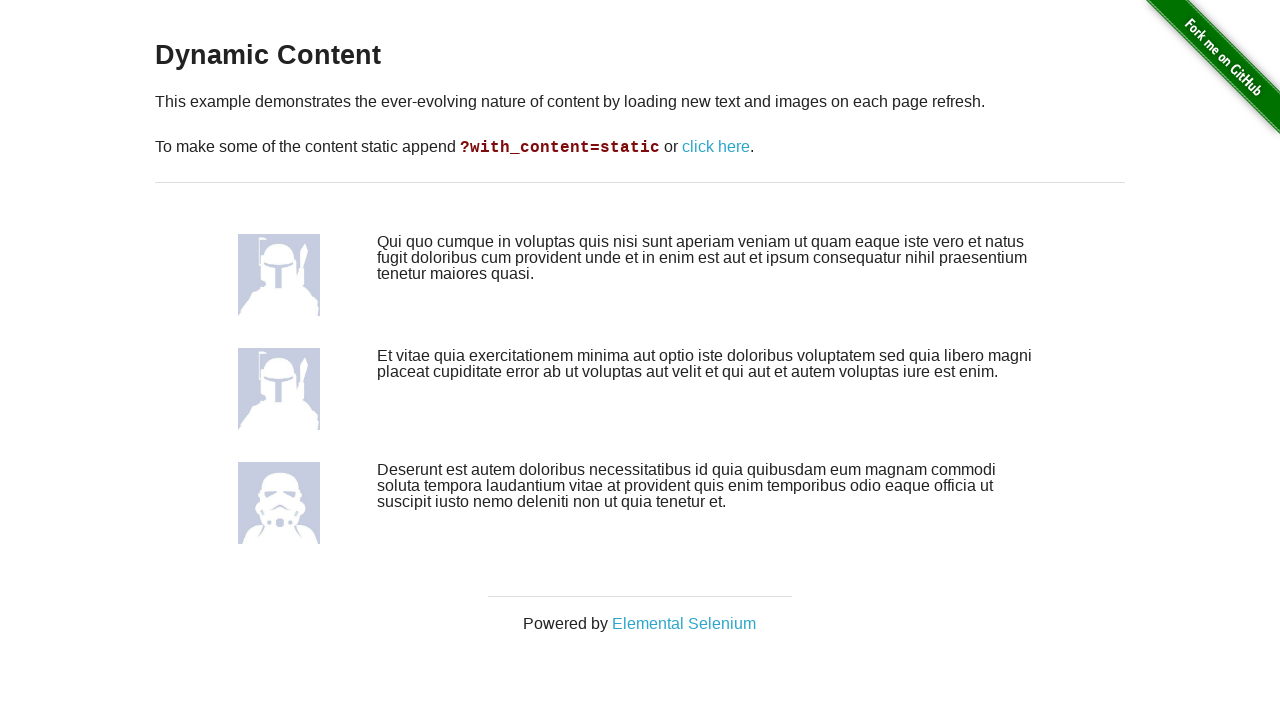

Verified content rows are displayed
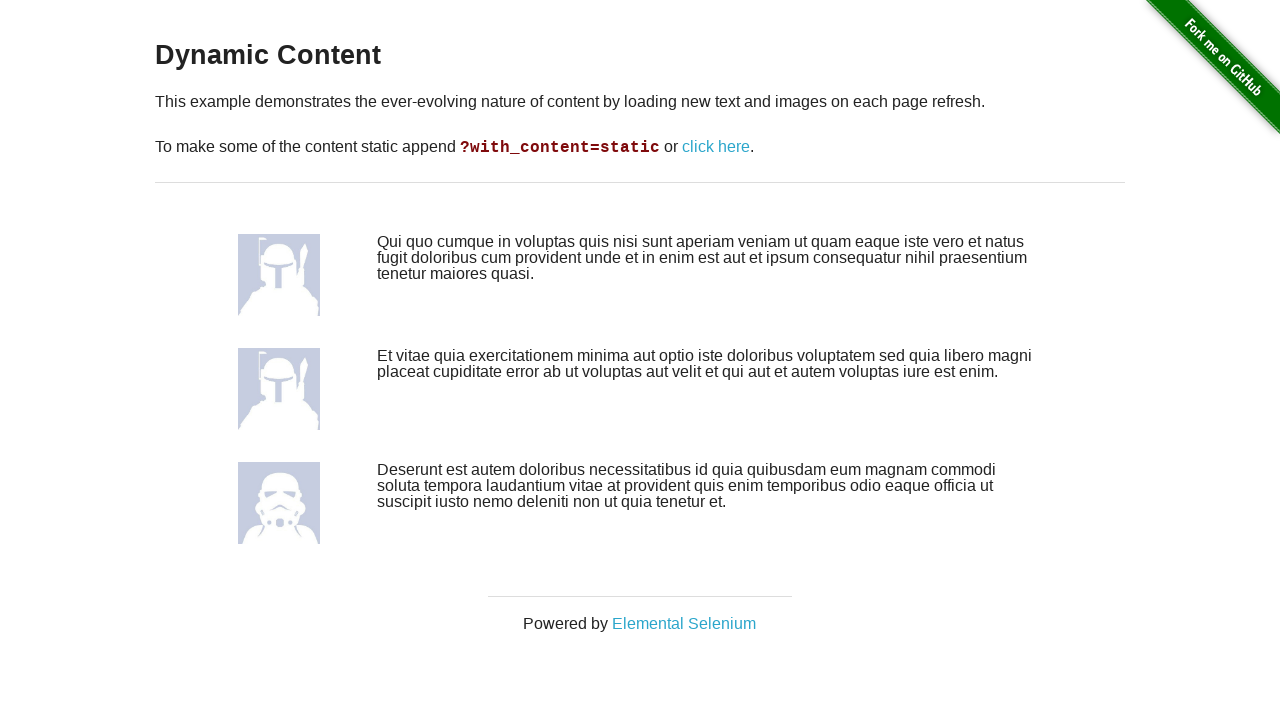

Clicked the static content link at (716, 147) on text=click here
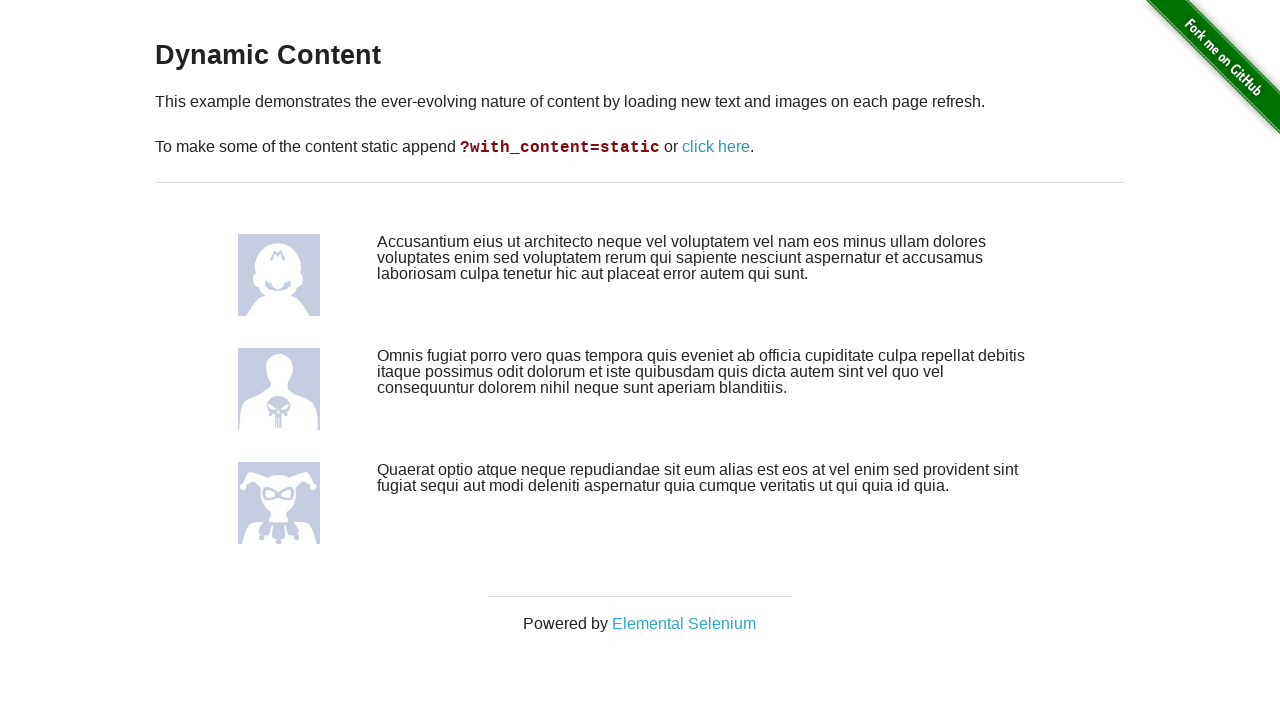

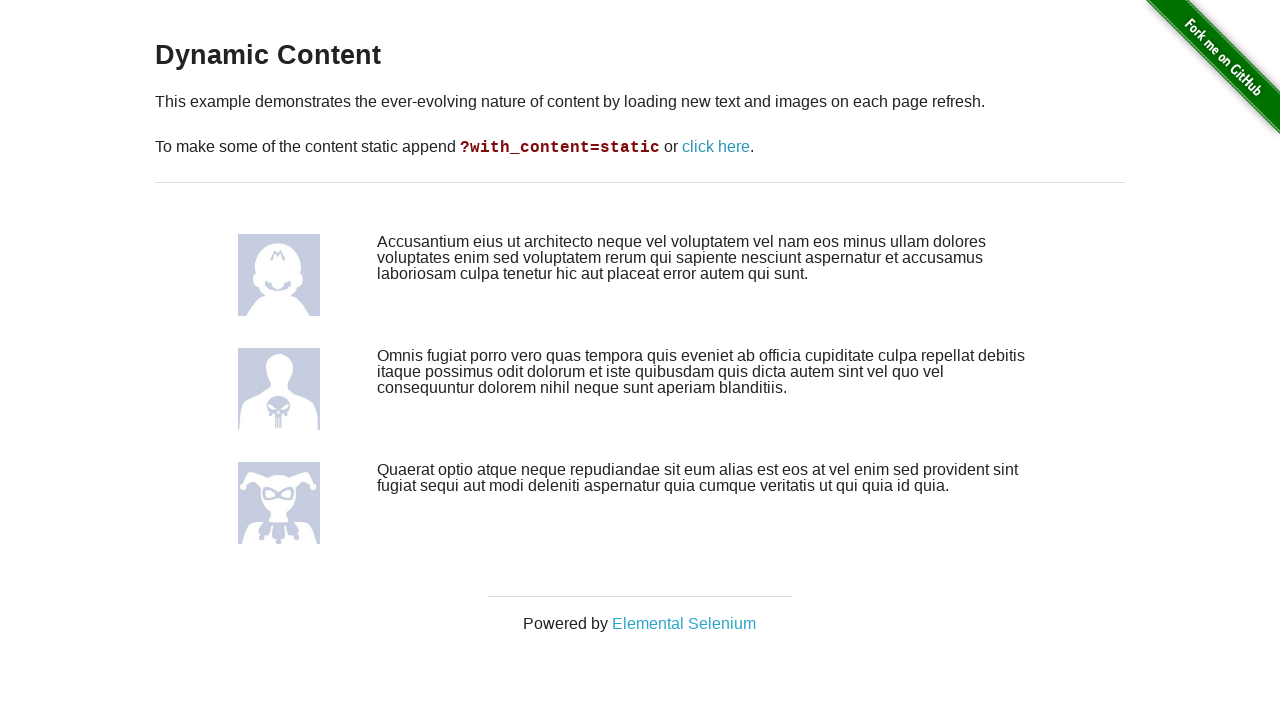